Tests click and hold functionality on a horizontal slider by dragging it to a specific position

Starting URL: https://the-internet.herokuapp.com/horizontal_slider

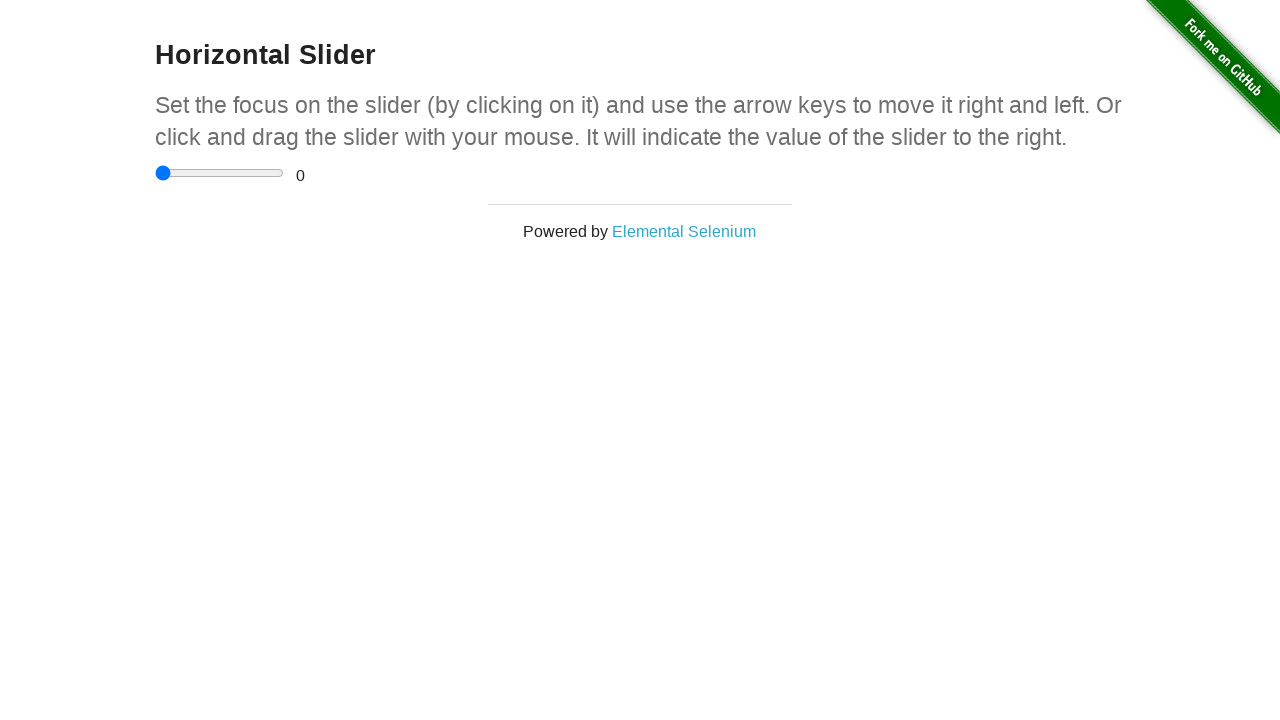

Navigated to horizontal slider page
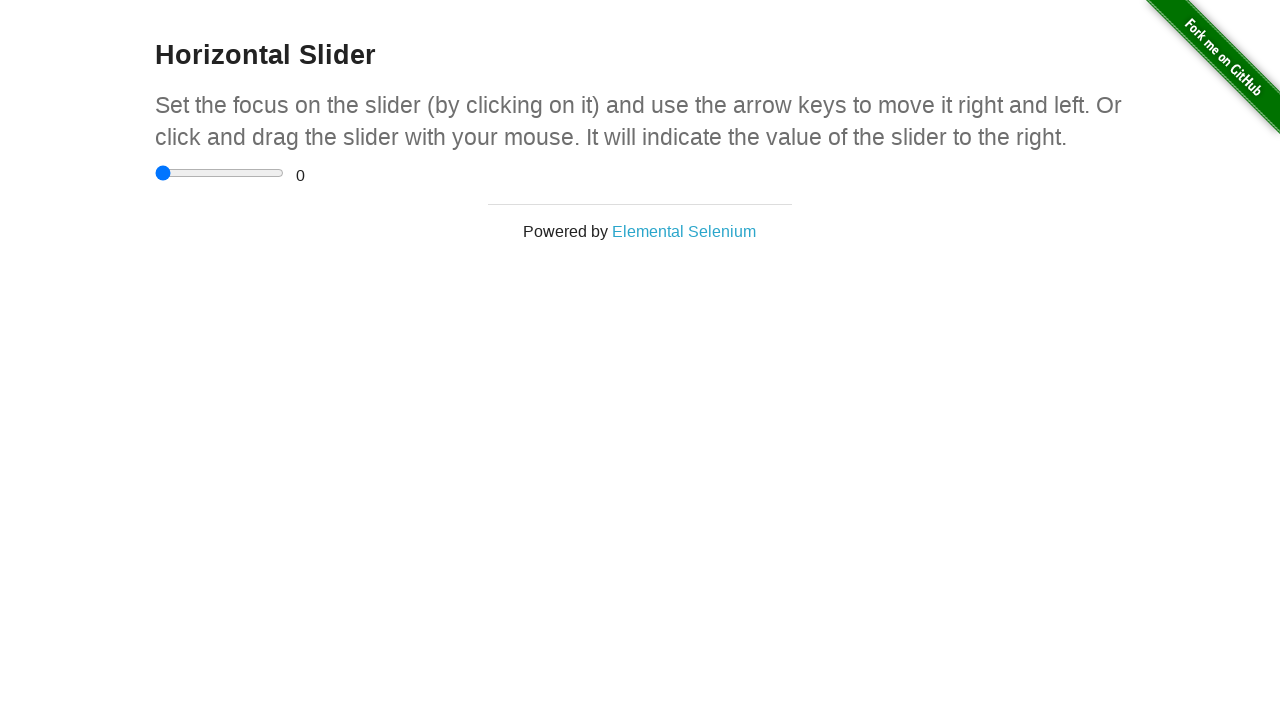

Slider element loaded and visible
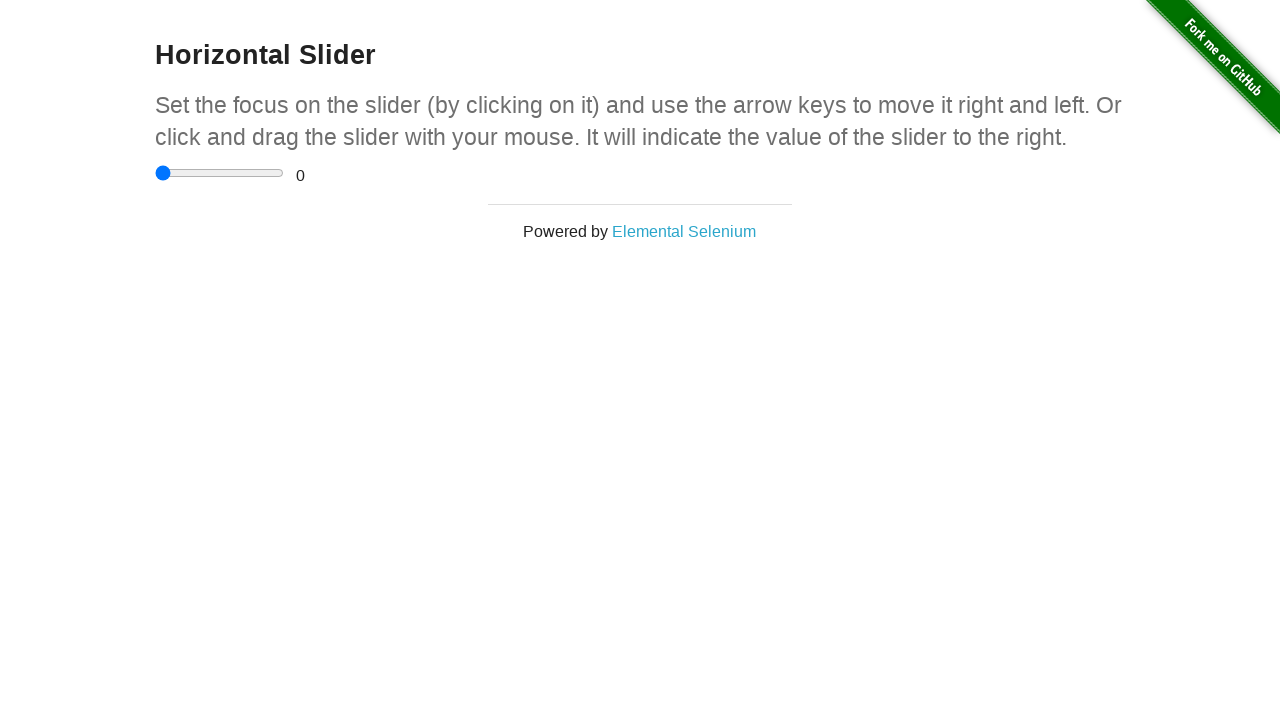

Retrieved slider bounding box dimensions
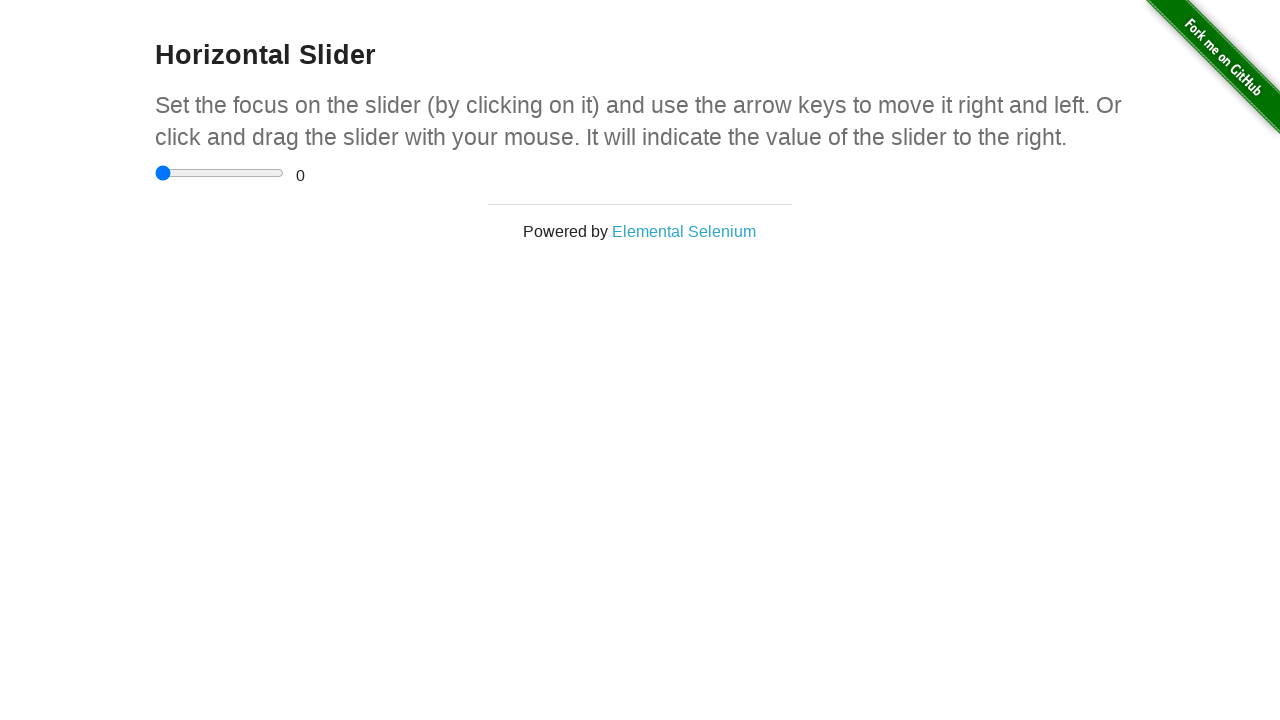

Moved mouse to center of slider at (220, 173)
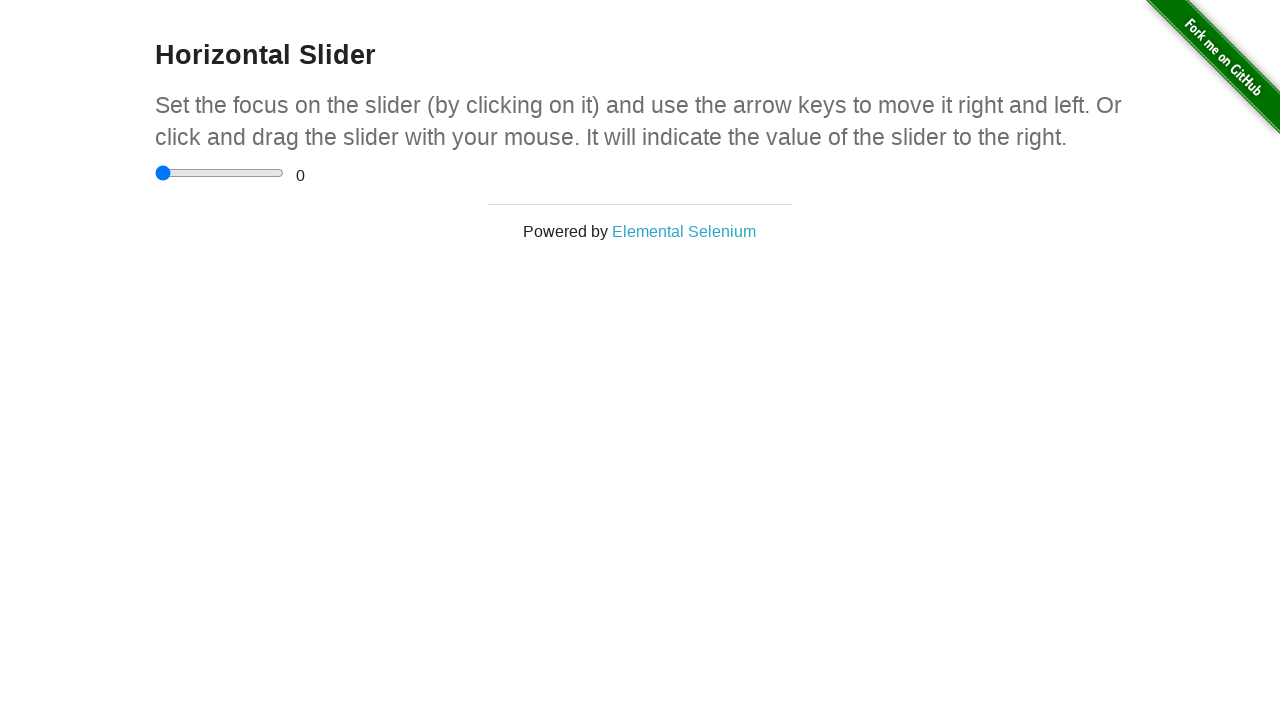

Mouse button pressed down on slider at (220, 173)
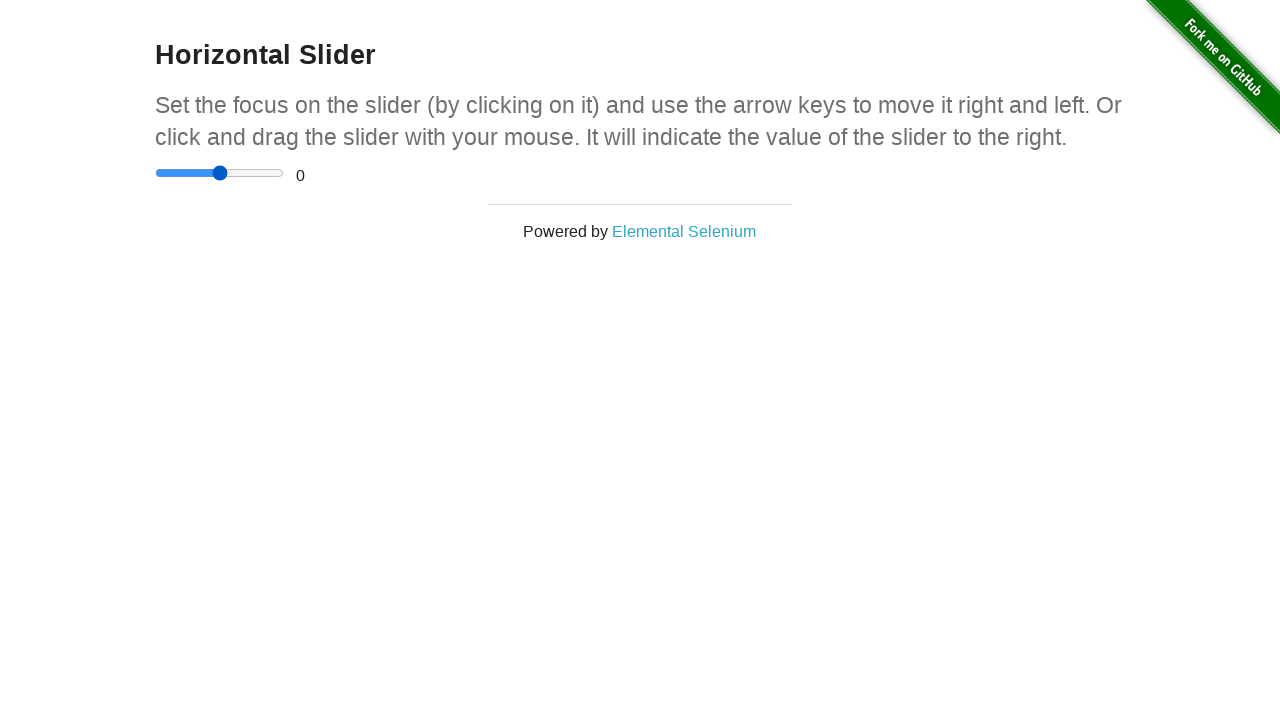

Dragged slider 10 pixels to the right at (230, 173)
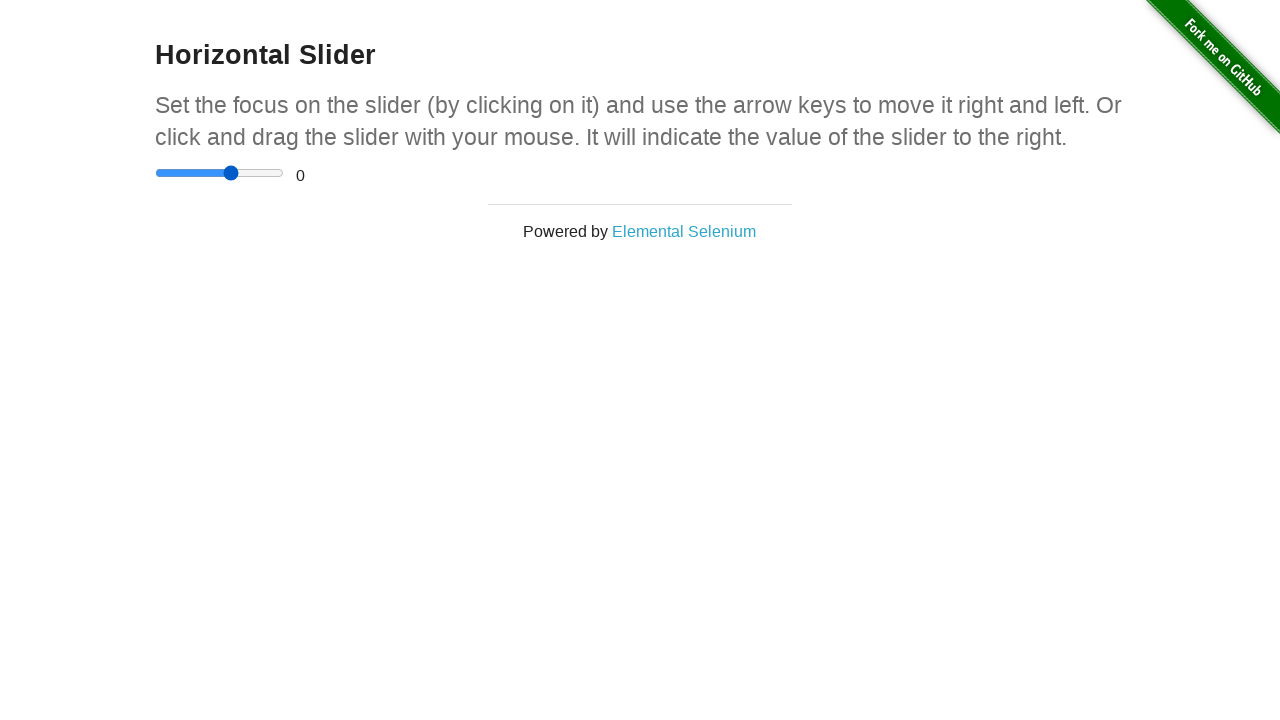

Mouse button released, slider drag completed at (230, 173)
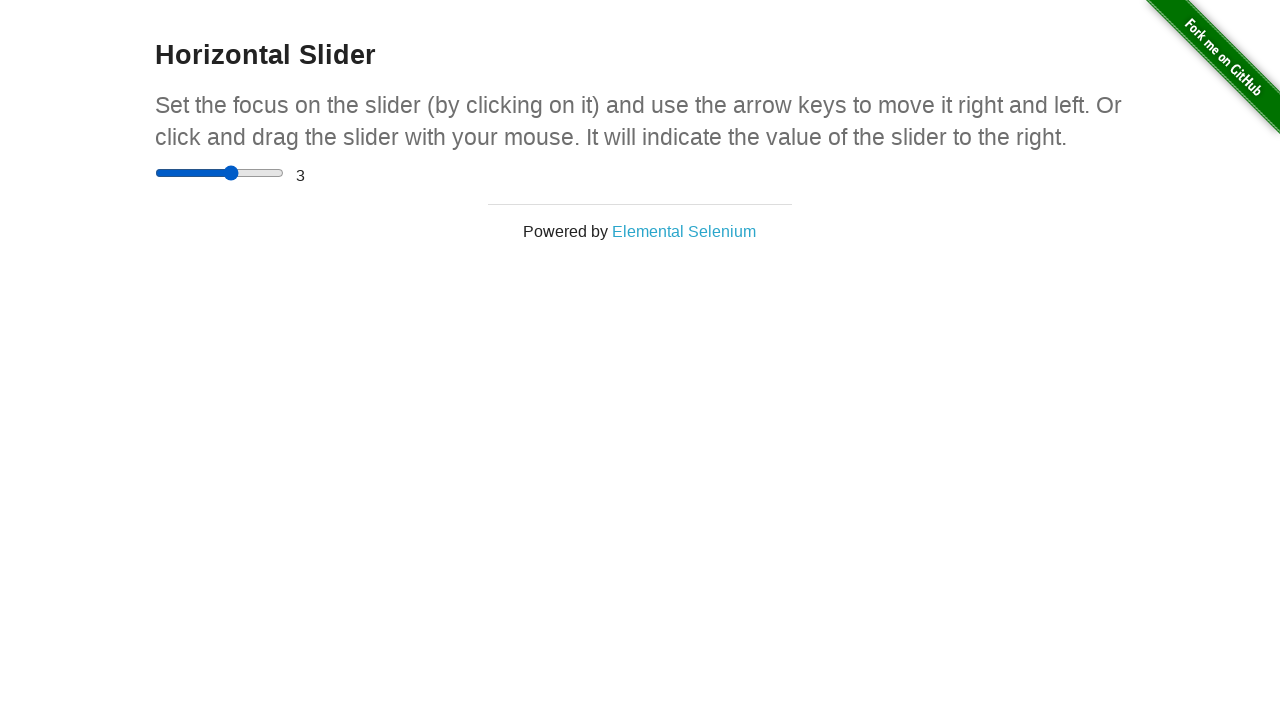

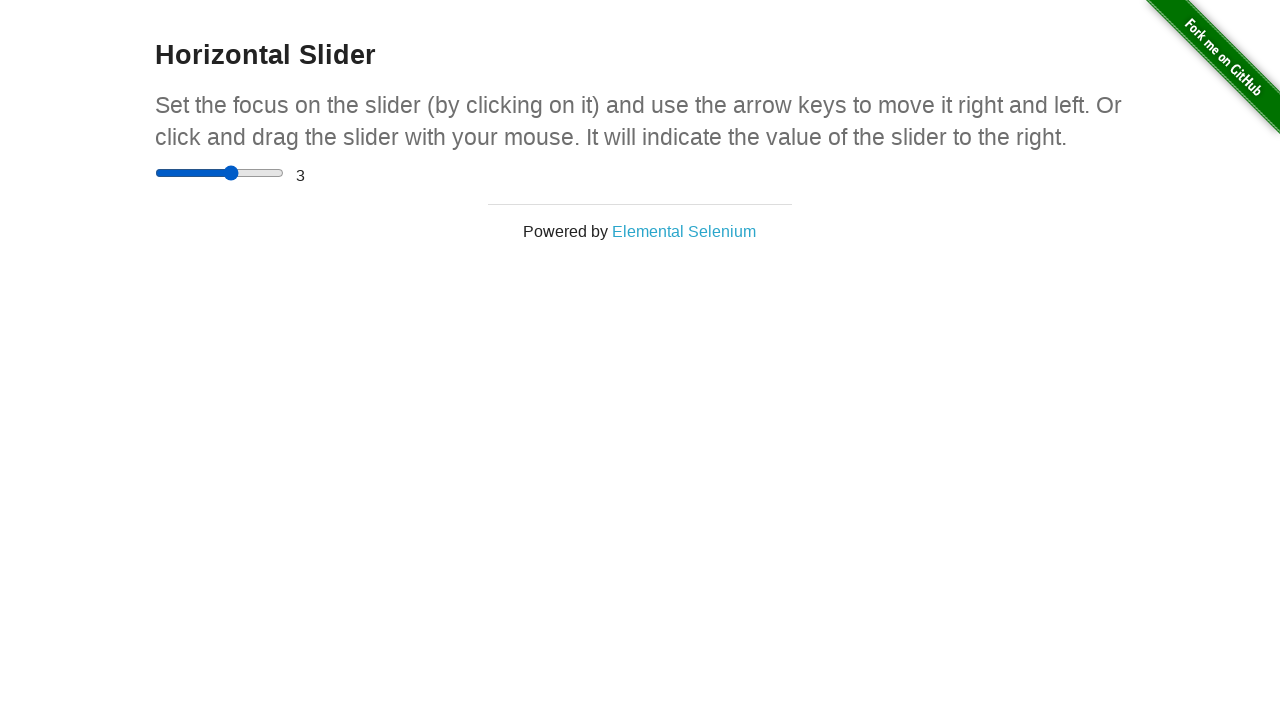